Navigates to a software testing training website and verifies the page title matches the expected value

Starting URL: https://www.puneripattern.com/

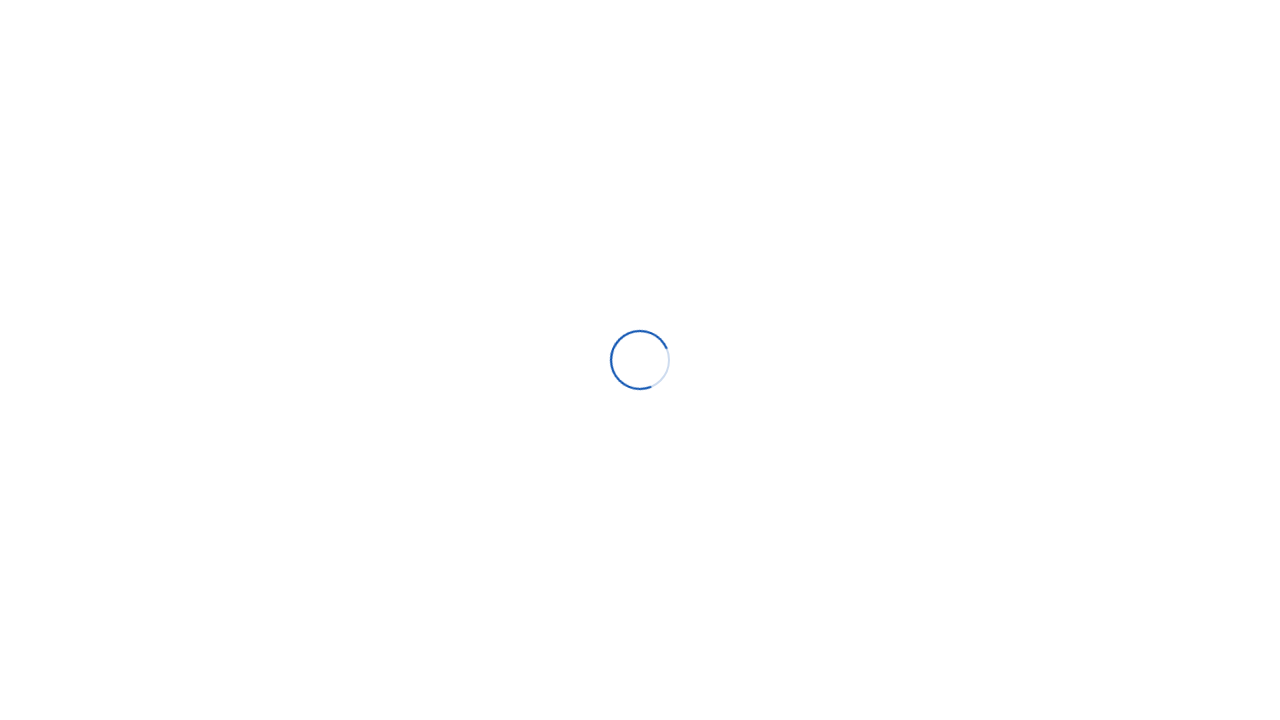

Retrieved page title from the website
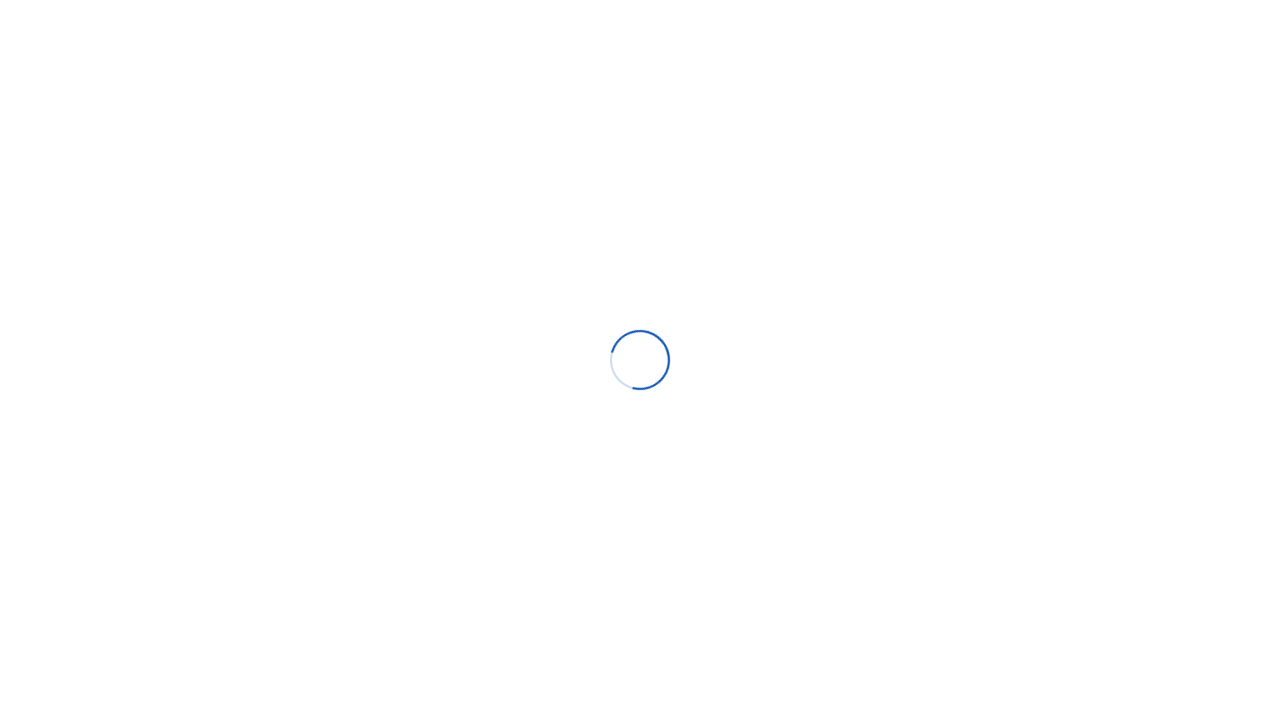

Page title verification passed - titles match
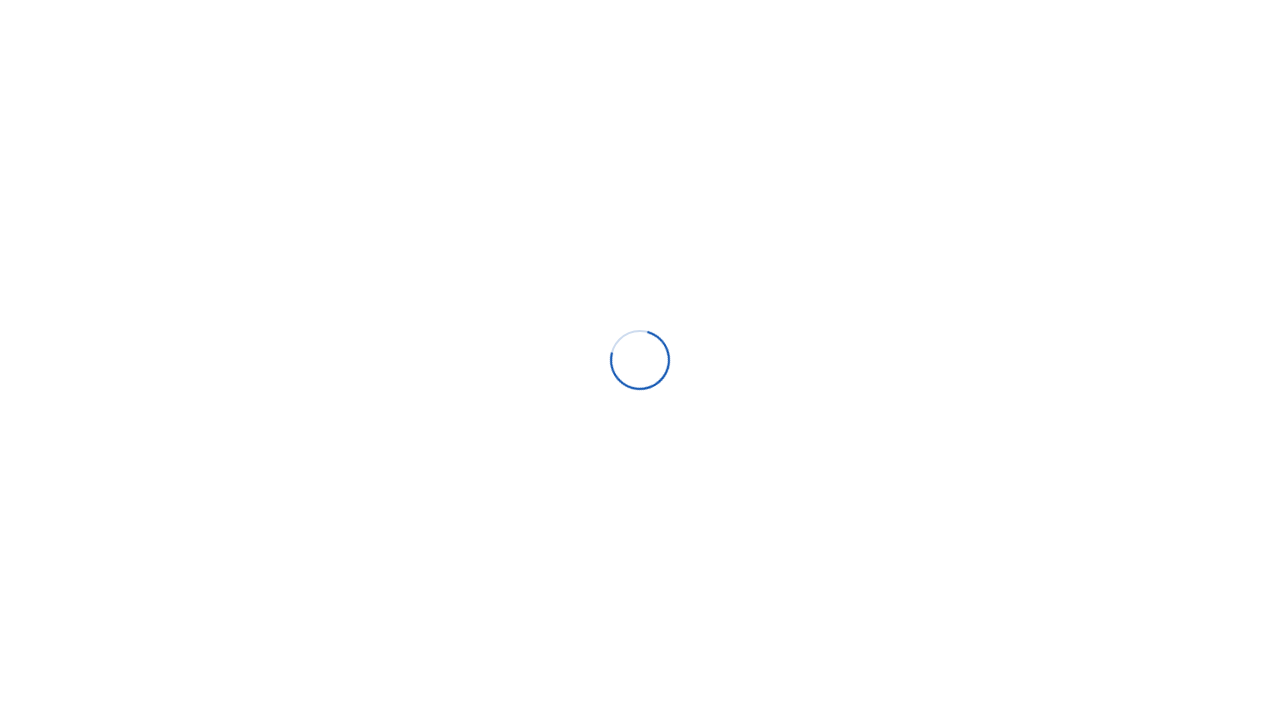

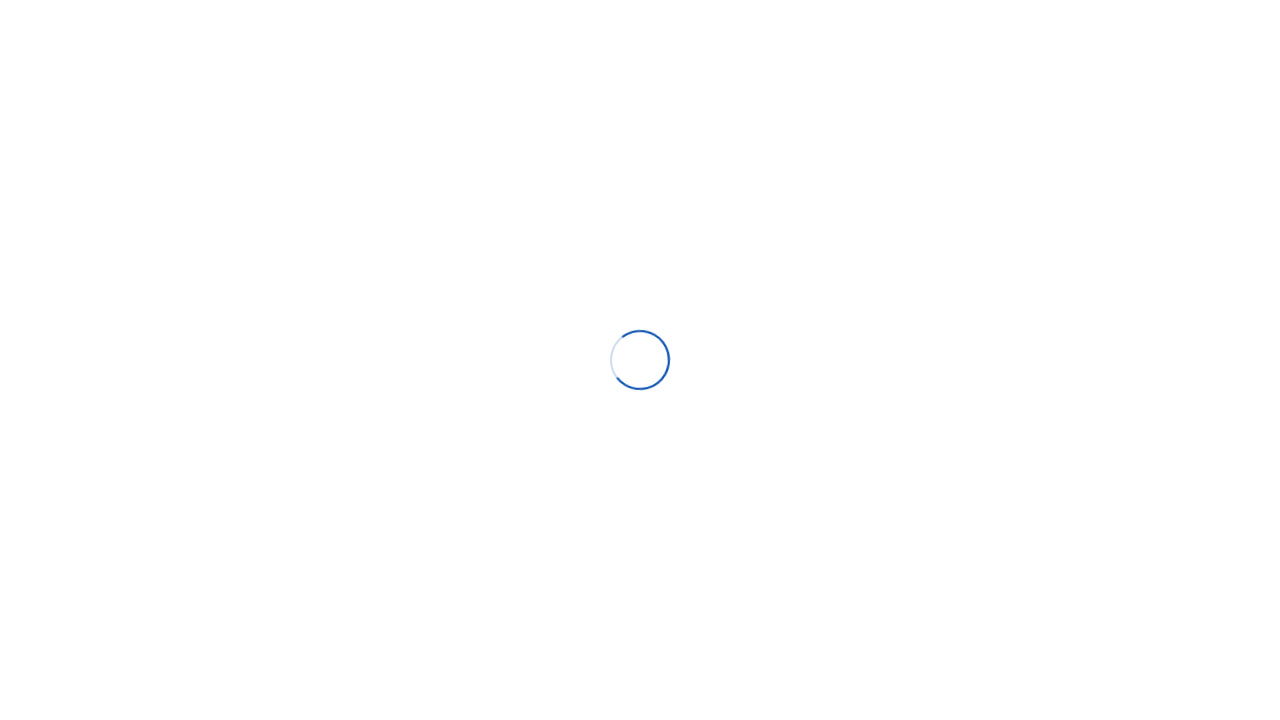